Tests a registration form by filling personal details and verifying successful registration message

Starting URL: http://suninjuly.github.io/registration1.html

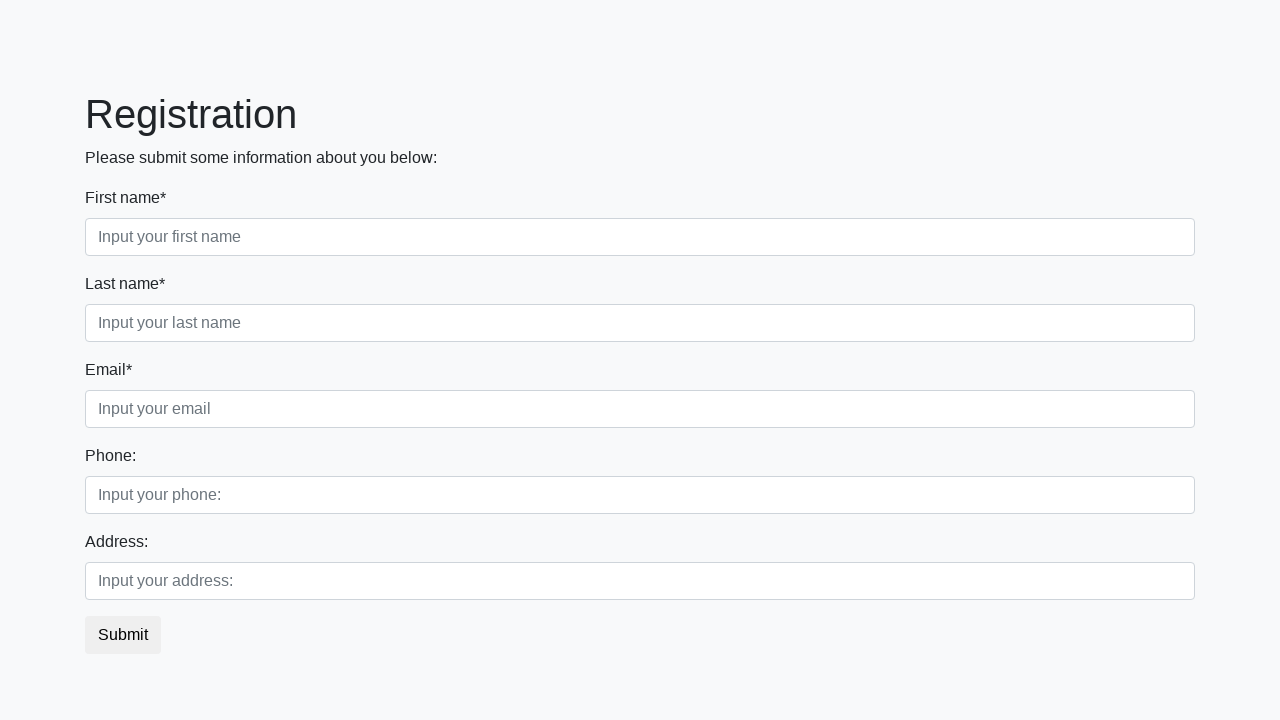

Filled first name field with 'Yana' on .form-control.first
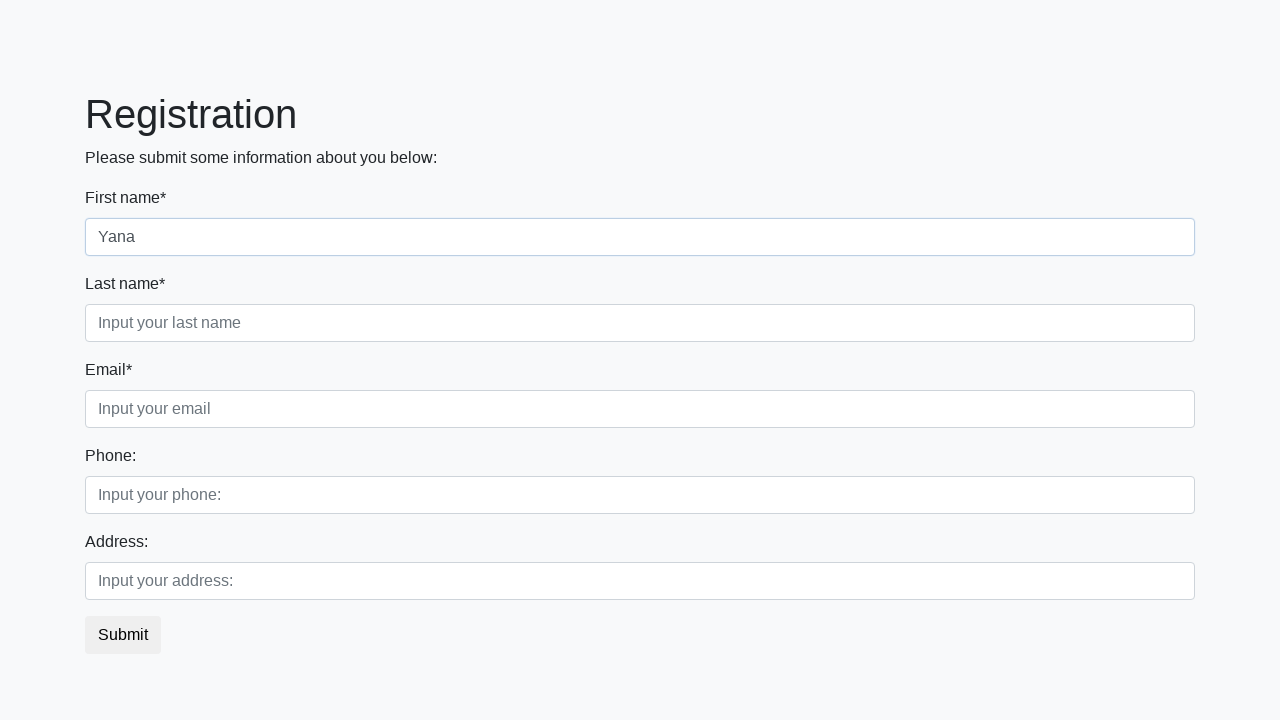

Filled second name field with 'Yana' on .form-control.second
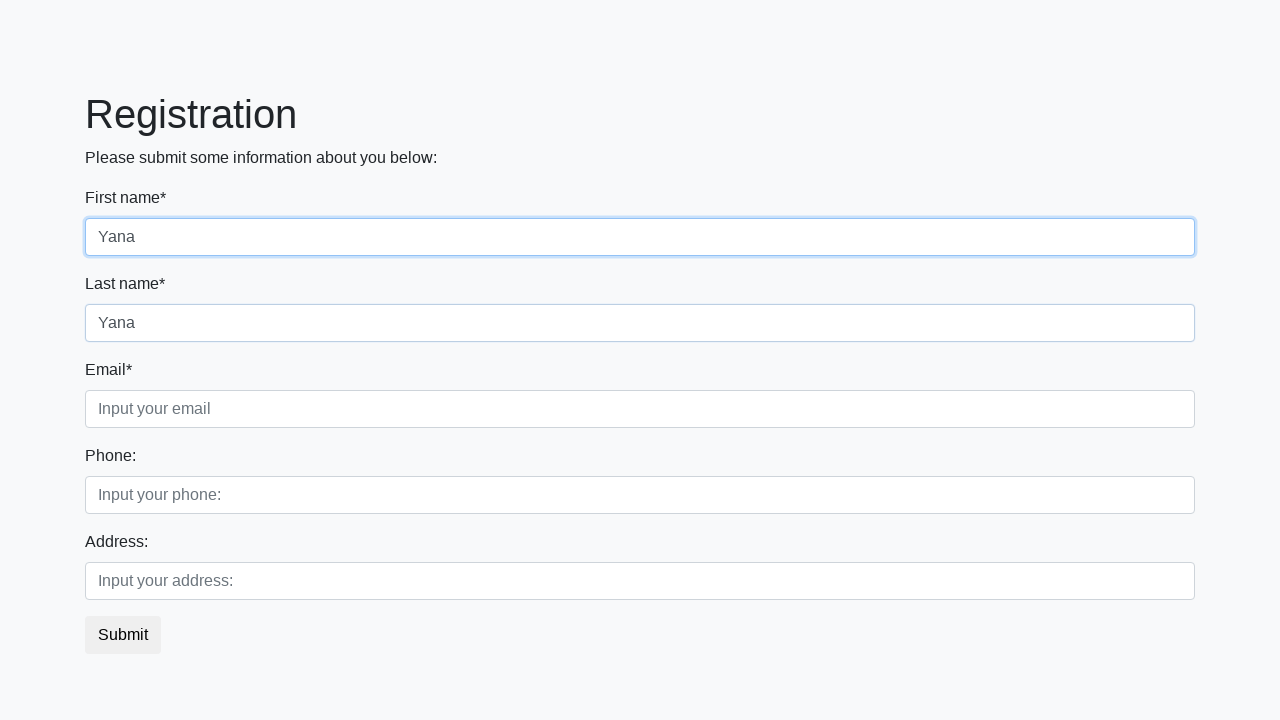

Filled third name field with 'Yana' on .form-control.third
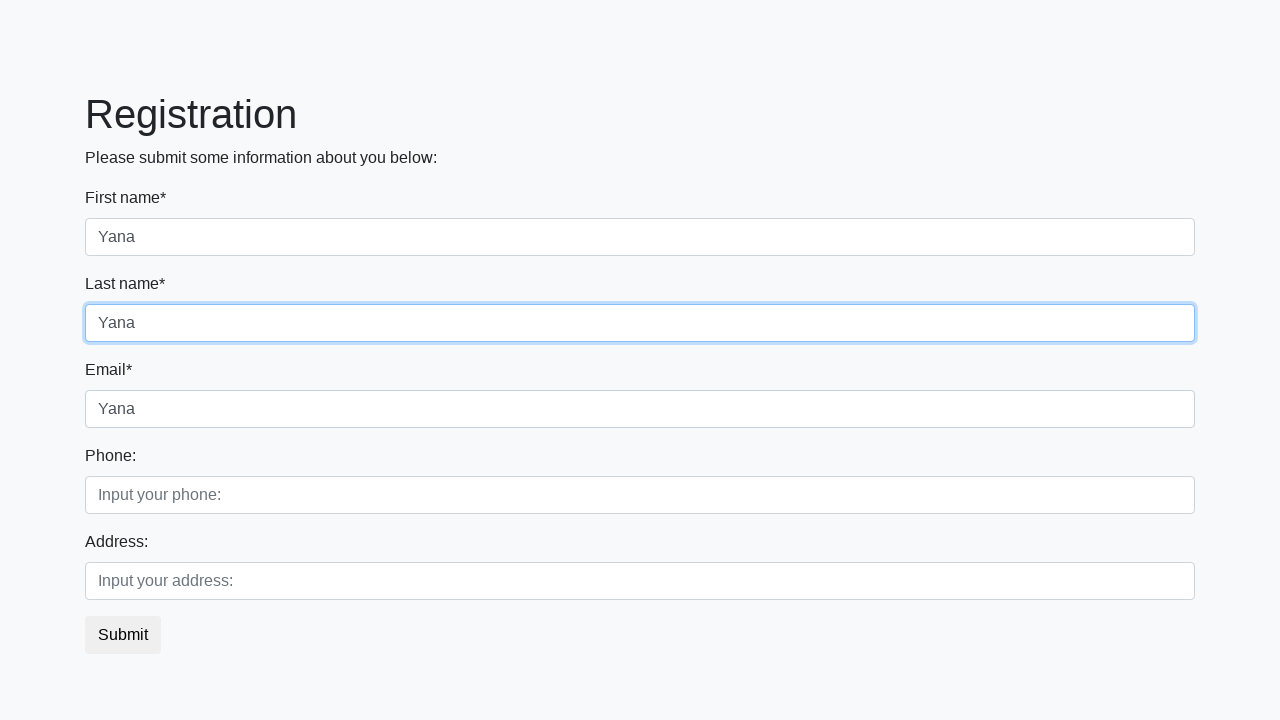

Filled phone field with '1234567890' on [placeholder='Input your phone:']
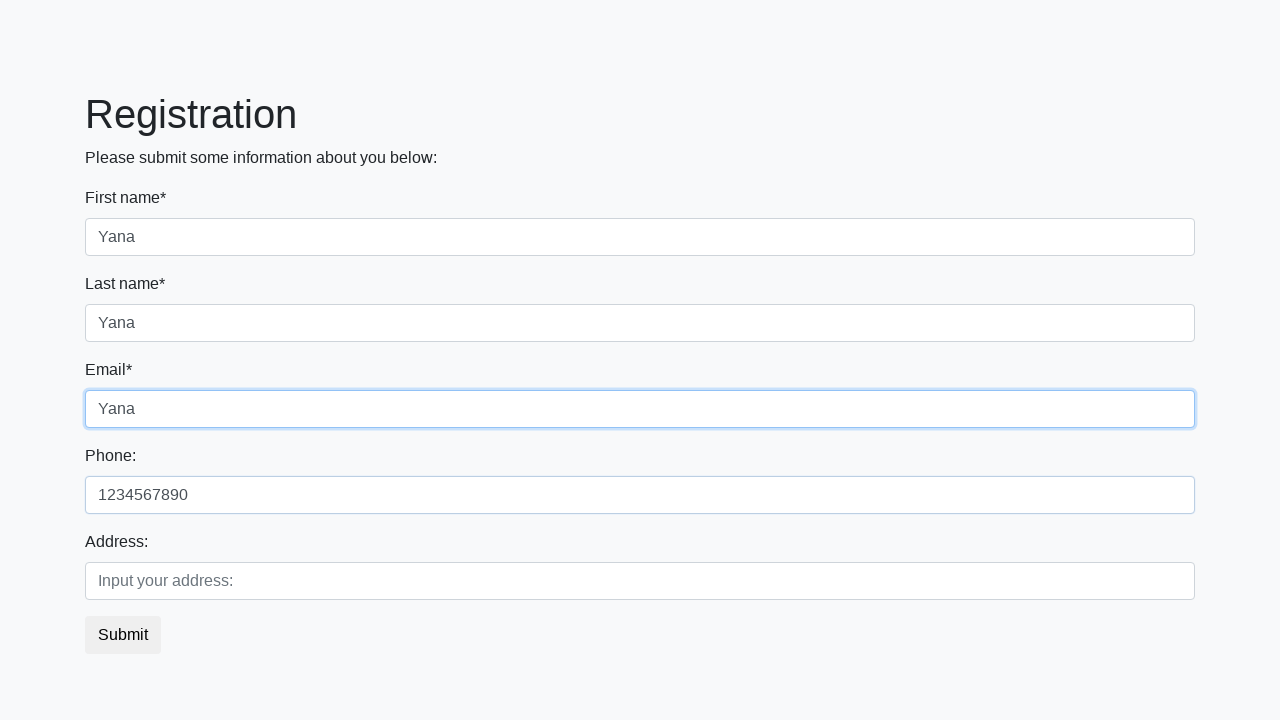

Filled address field with '123 Test Street' on [placeholder='Input your address:']
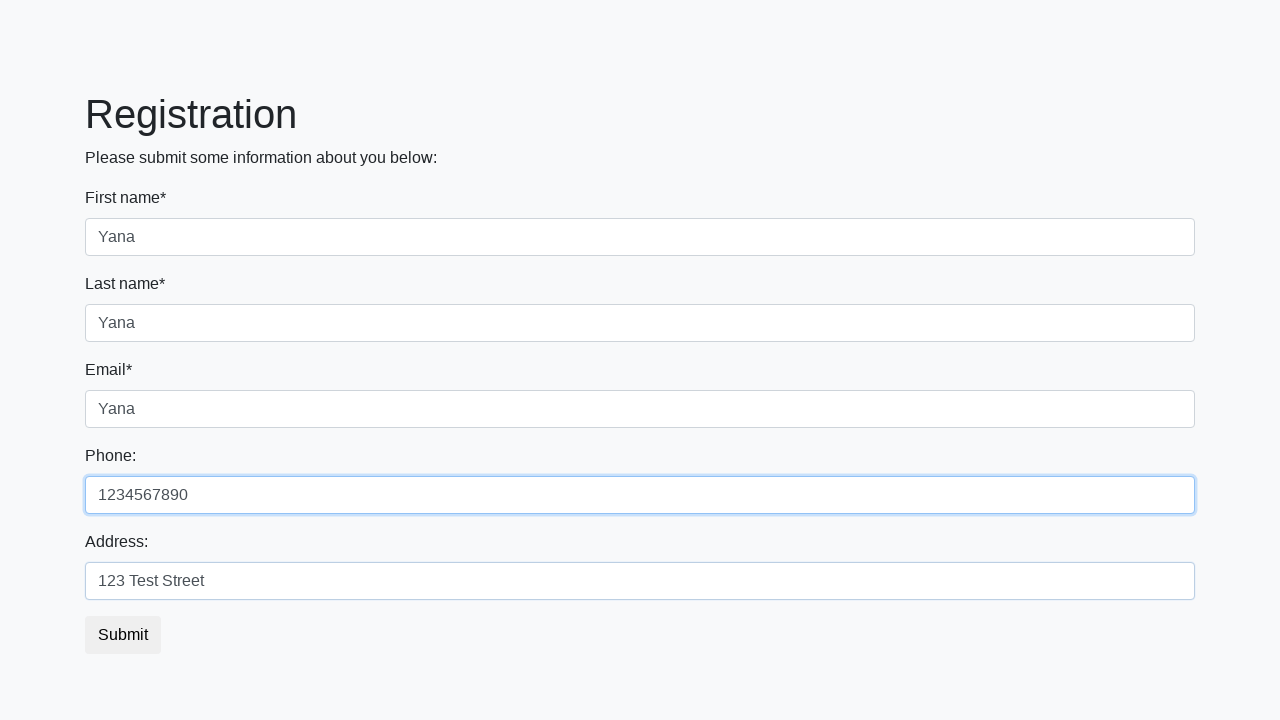

Clicked submit button to register at (123, 635) on .btn.btn-default
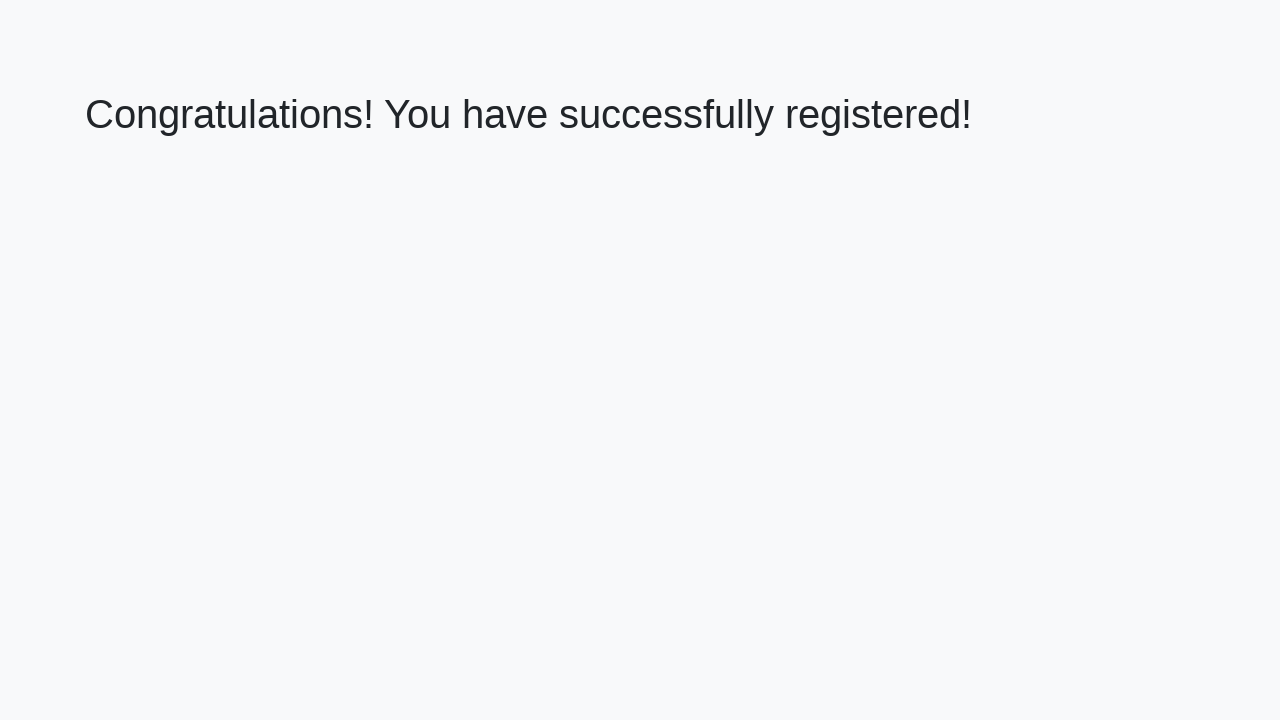

Success message heading loaded
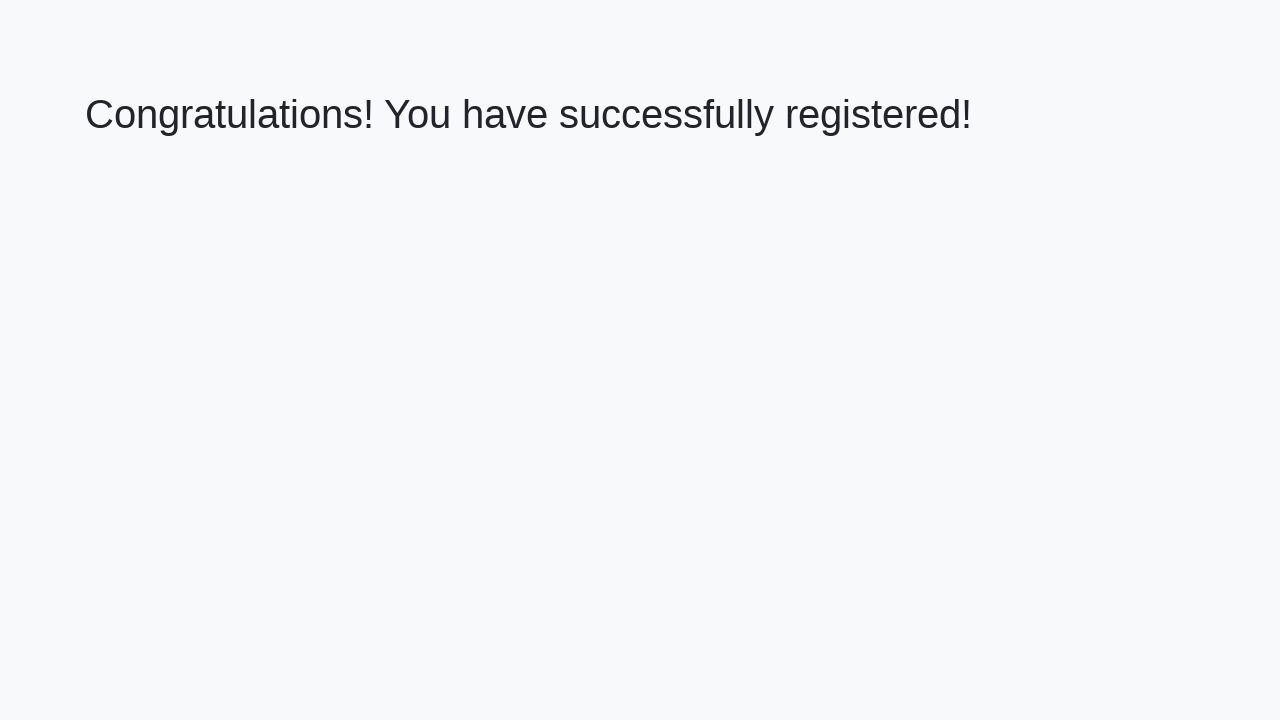

Retrieved heading text: 'Congratulations! You have successfully registered!'
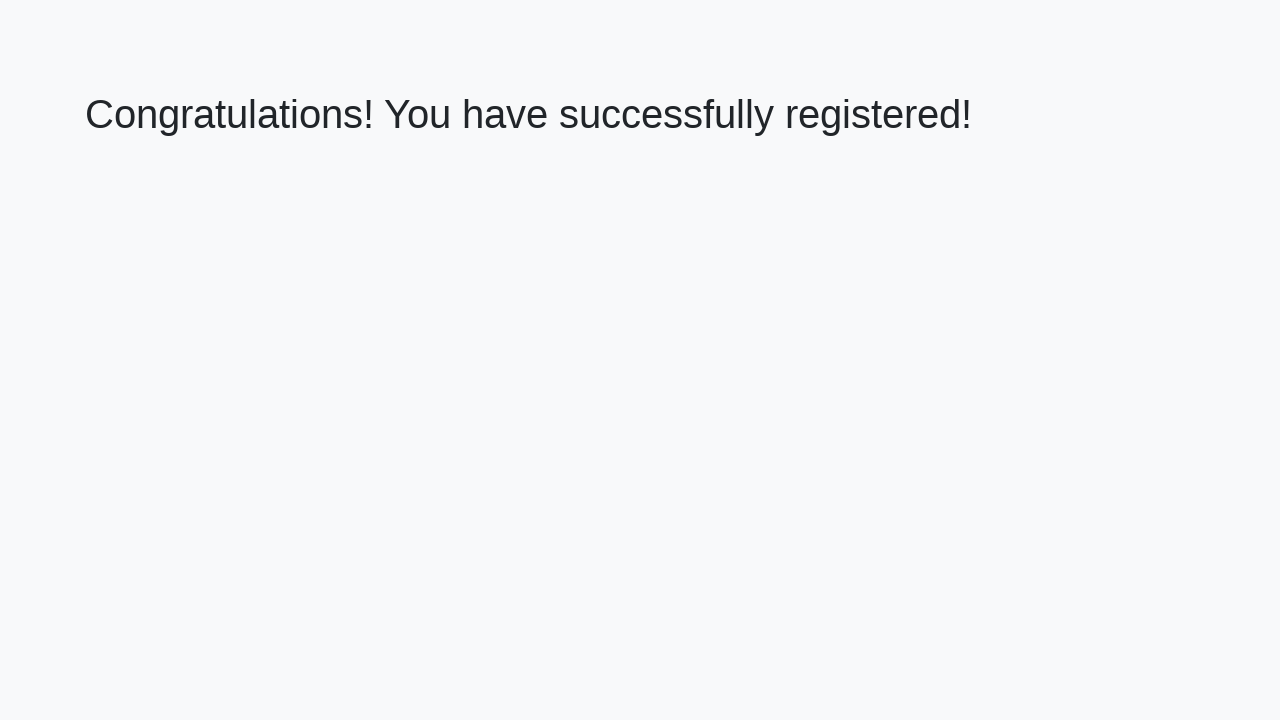

Verified successful registration message
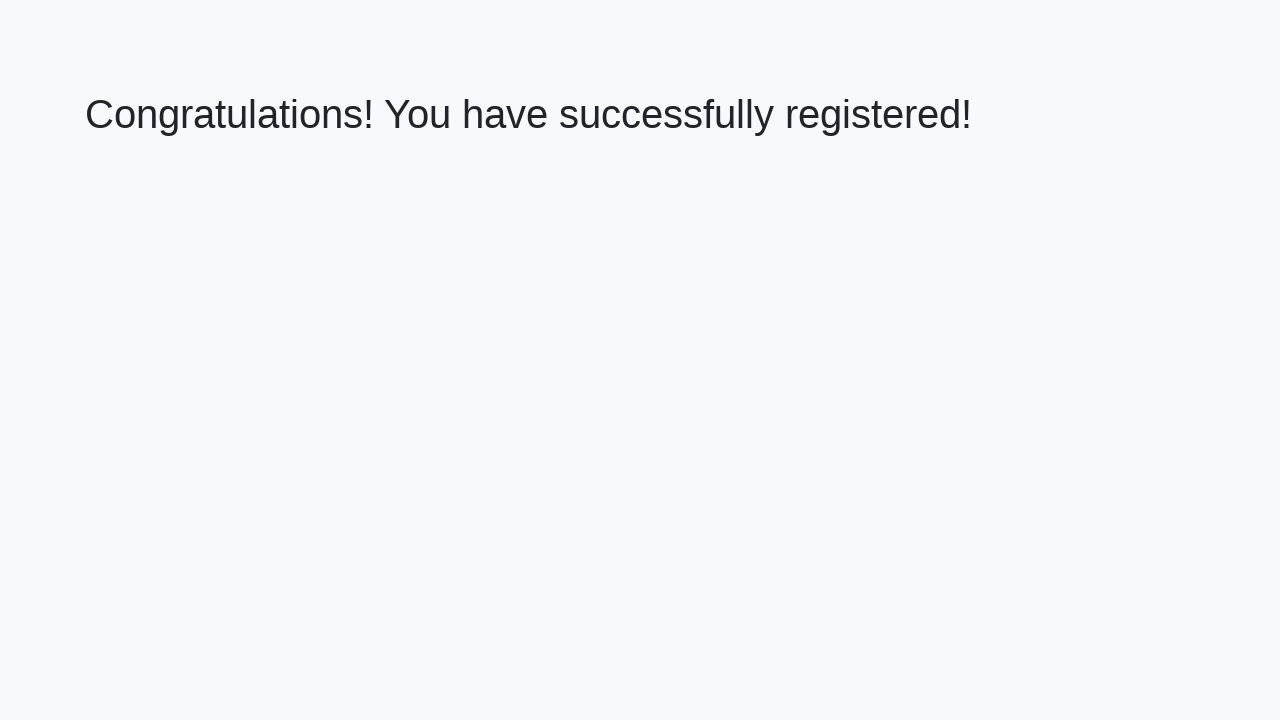

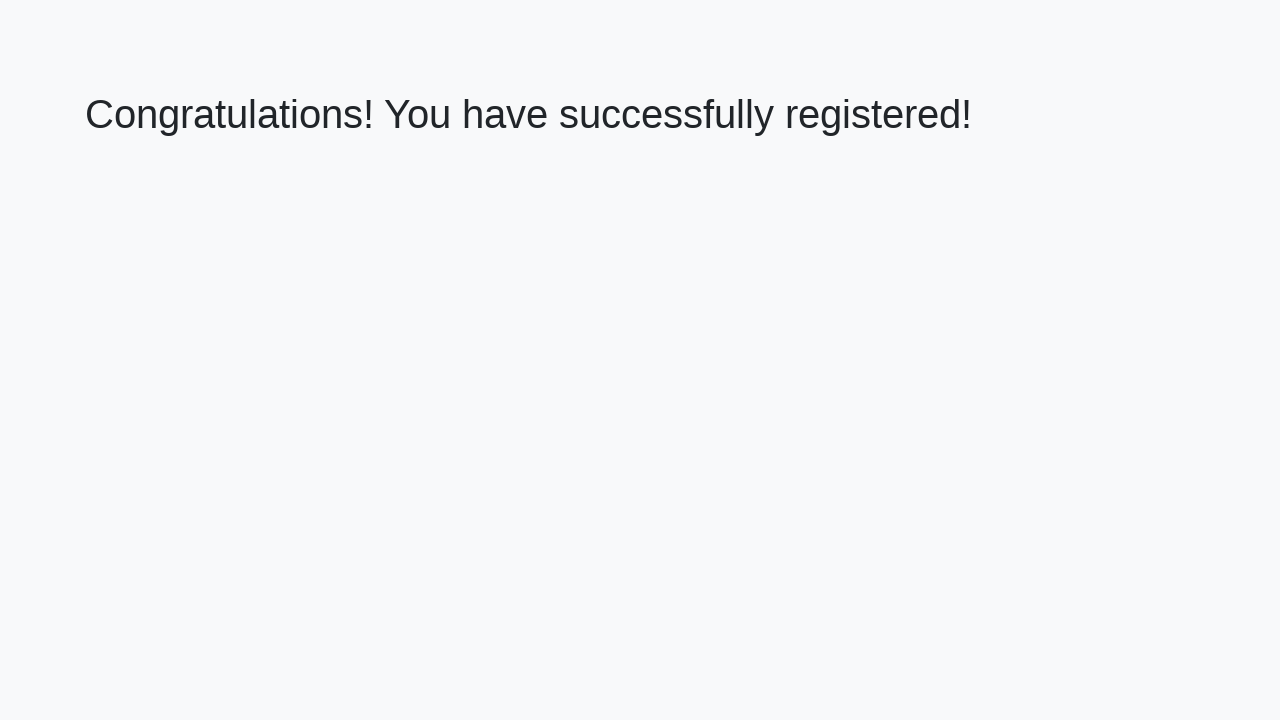